Navigates to ProShares ETF listing pages (strategic ETFs and leveraged/inverse ETFs) and verifies that the ETF tables are loaded and contain data rows.

Starting URL: https://www.proshares.com/our-etfs/find-strategic-etfs

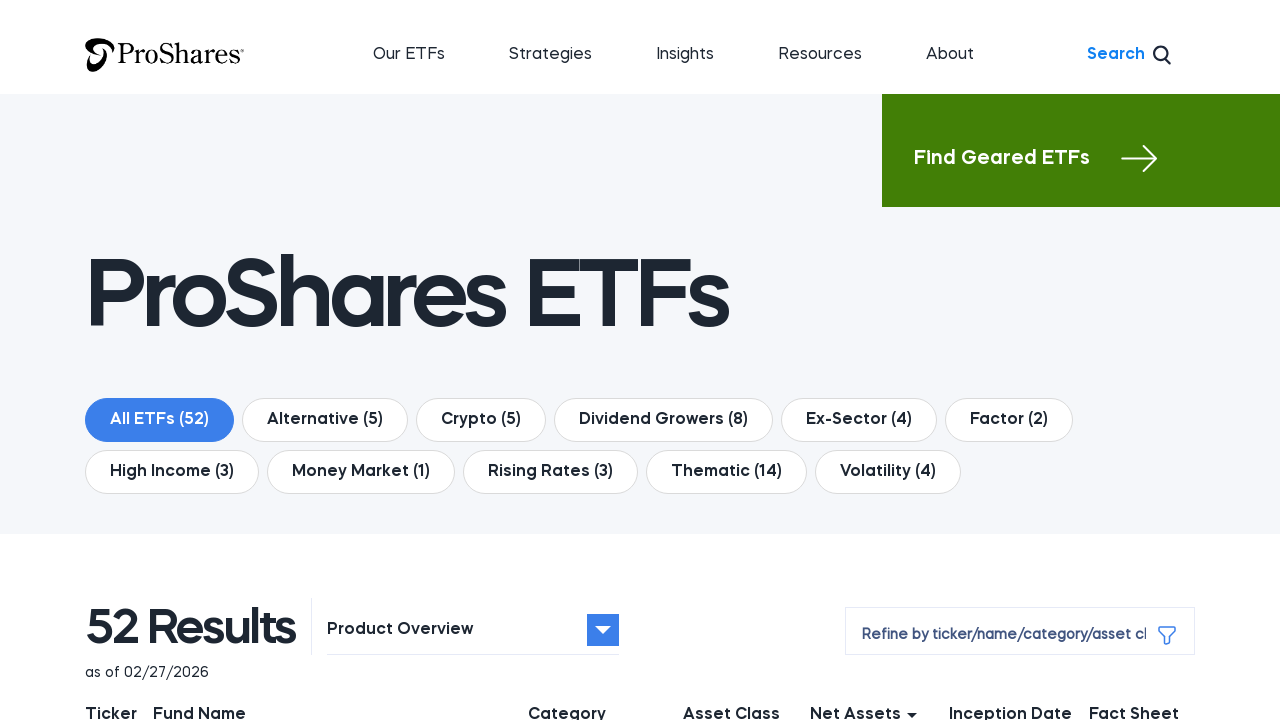

Waited for strategic ETFs table to load
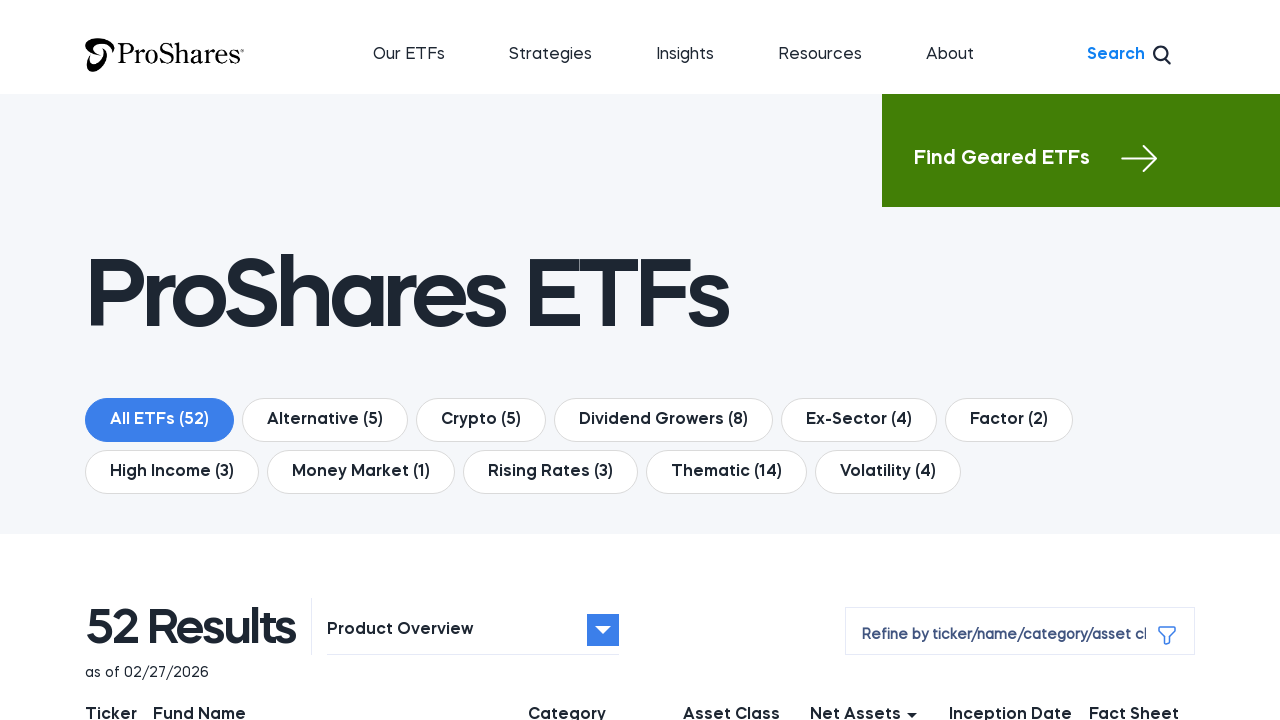

Verified table rows are present in strategic ETFs table
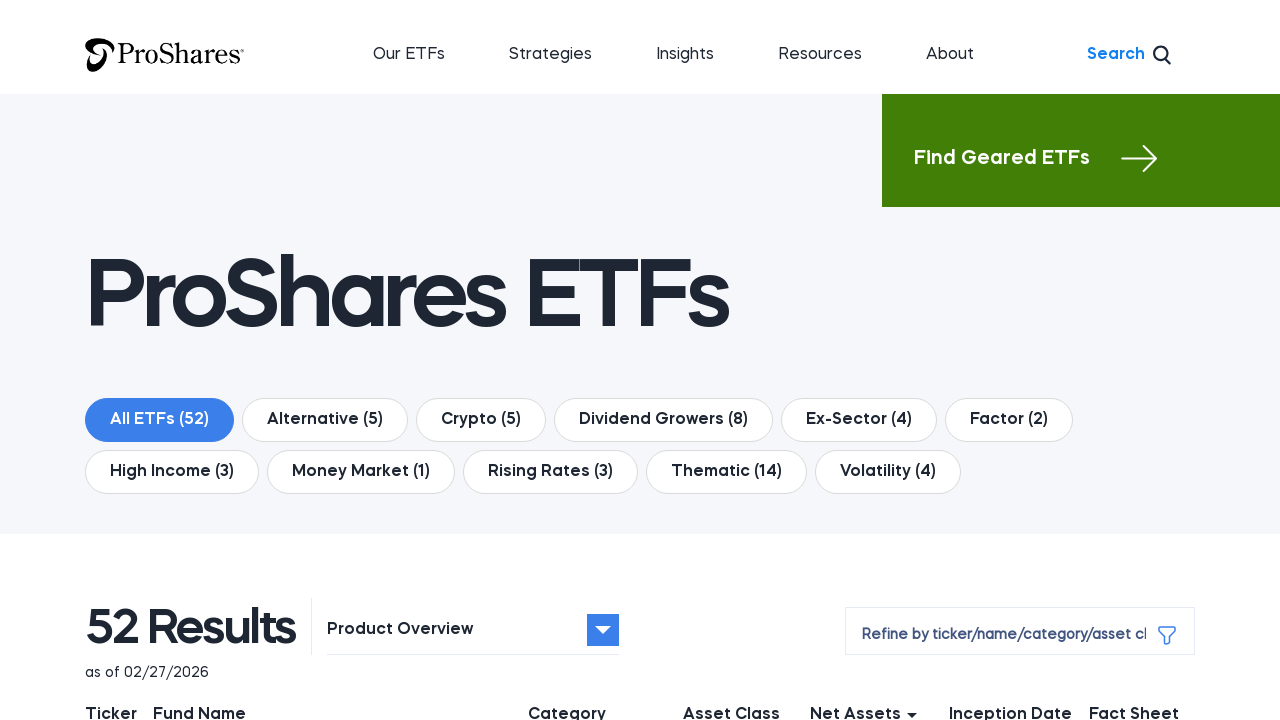

Navigated to leveraged and inverse ETFs page
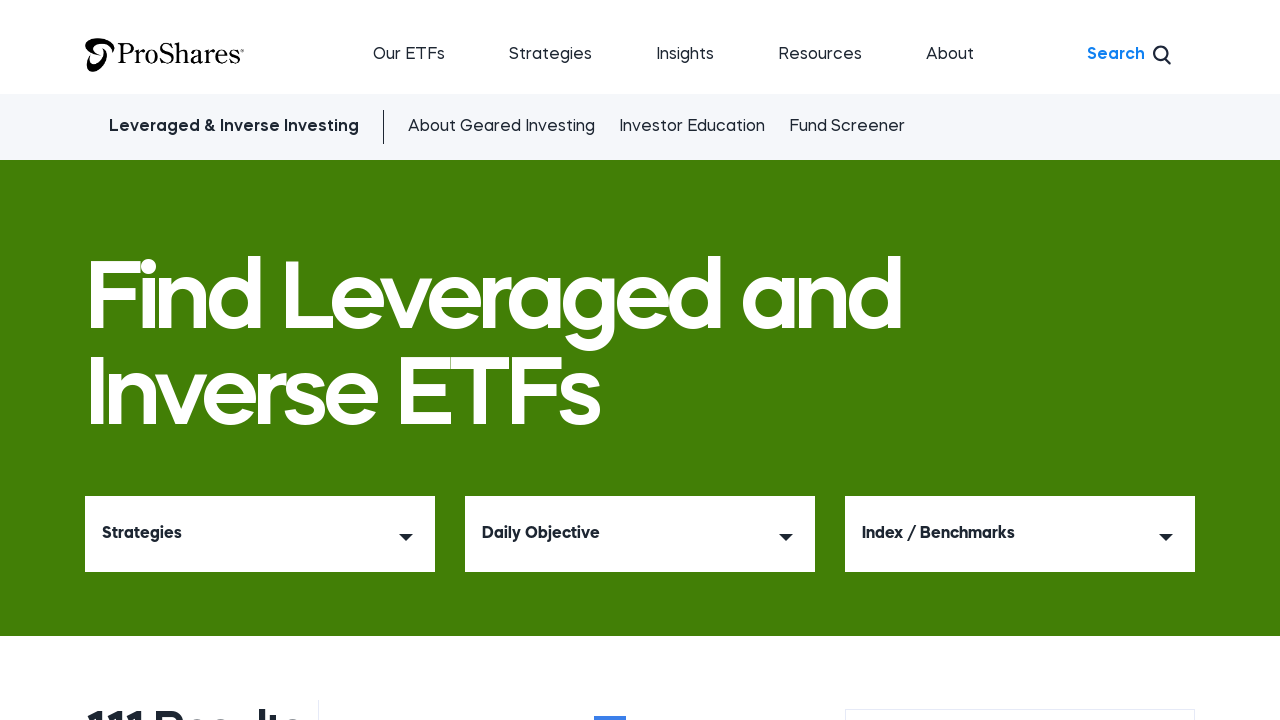

Waited for leveraged/inverse ETFs table to load
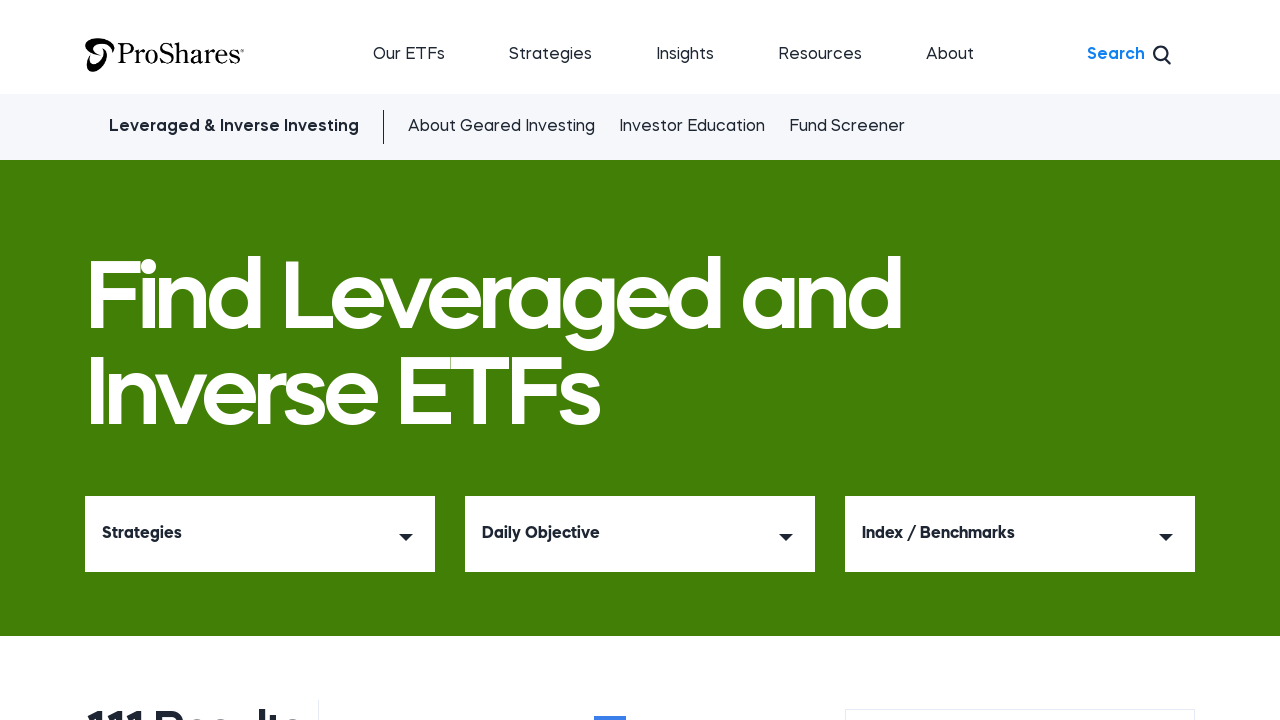

Verified table rows are present in leveraged/inverse ETFs table
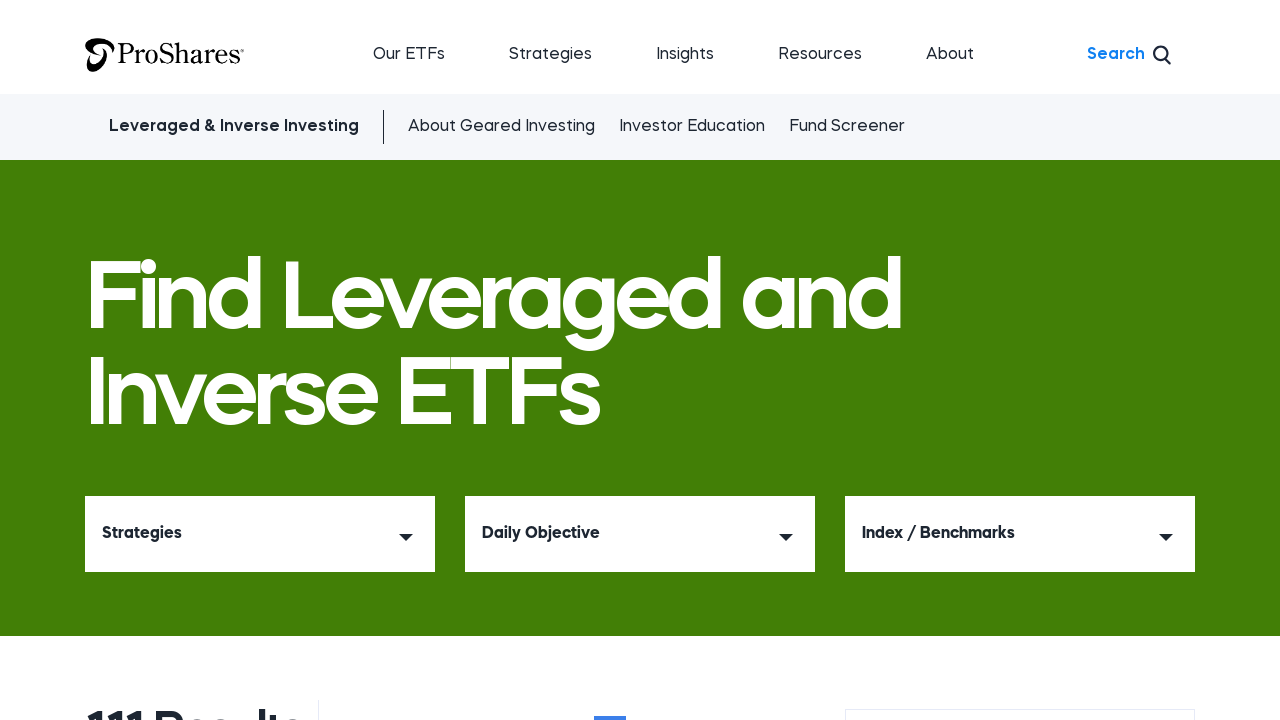

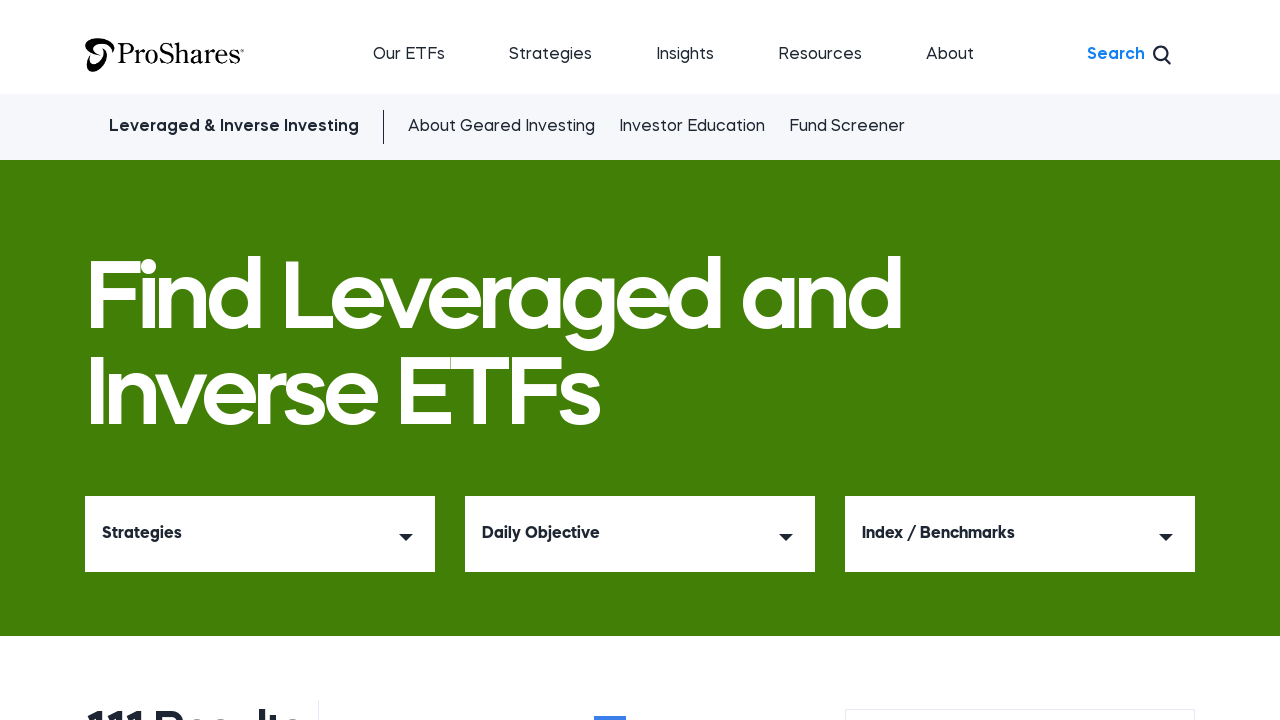